Tests keyboard key press functionality by sending a tab key to the page and verifying the result text displays the correct key pressed

Starting URL: http://the-internet.herokuapp.com/key_presses

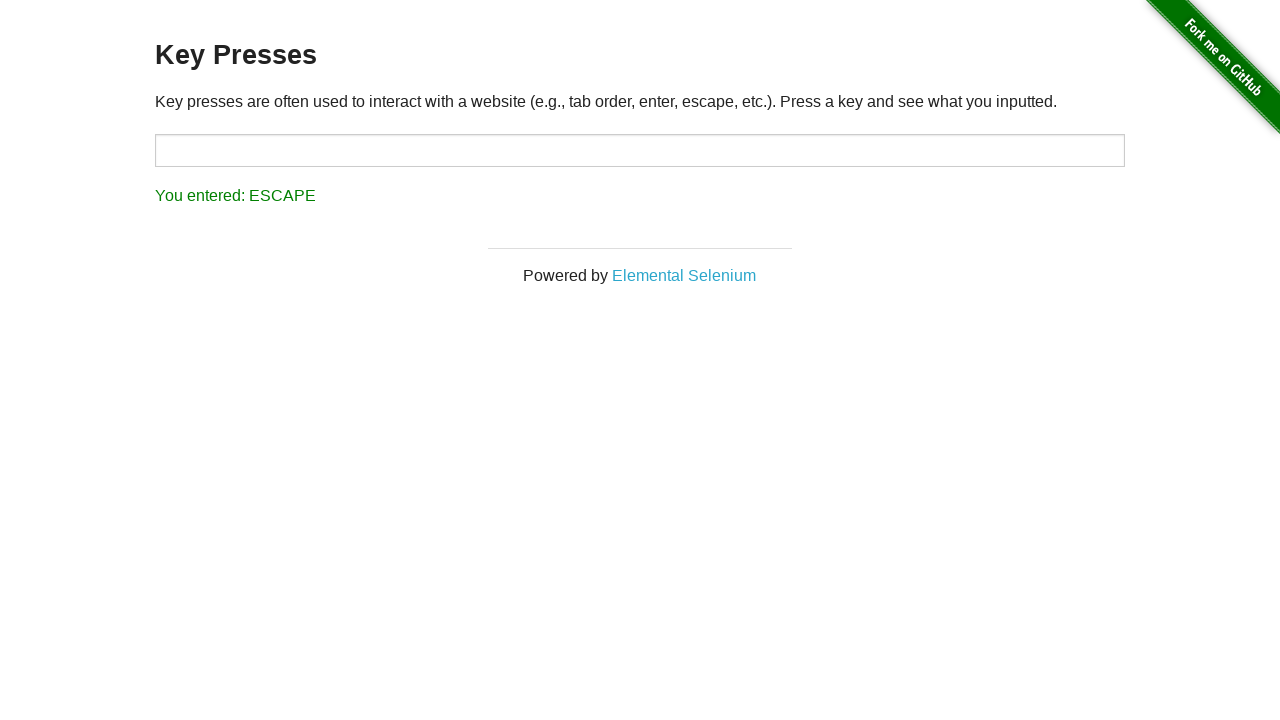

Pressed Tab key on the page
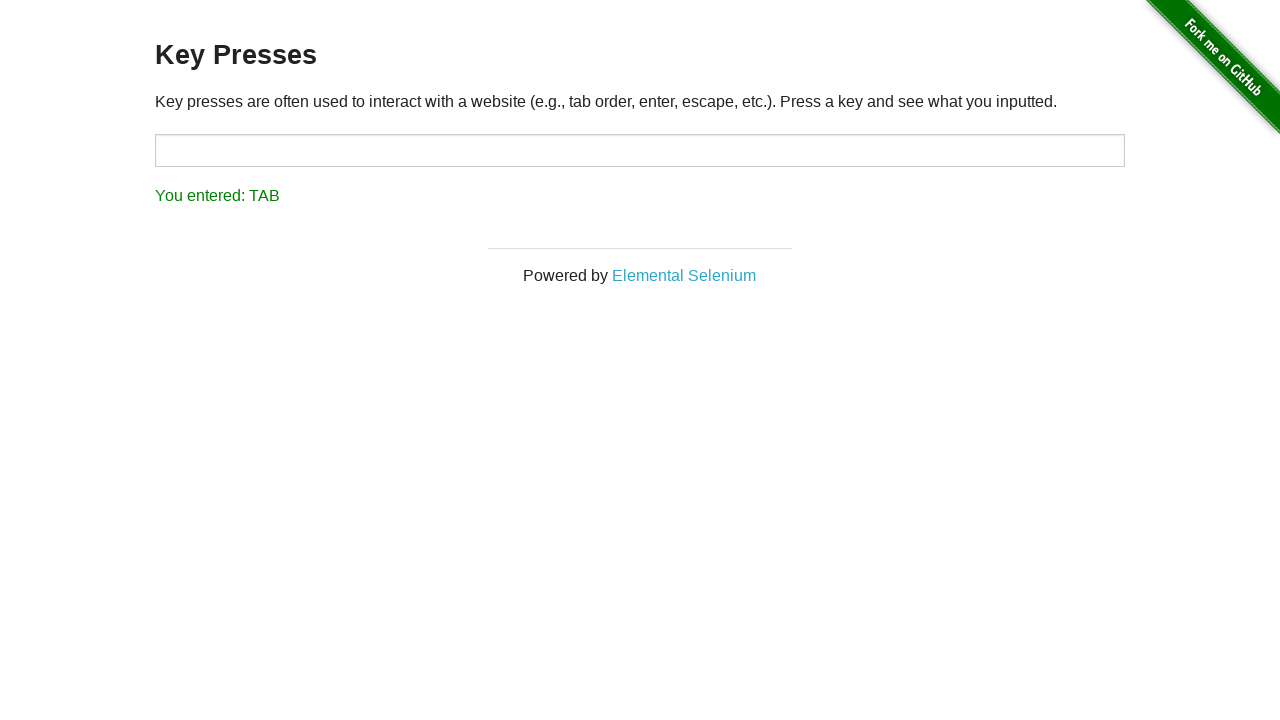

Verified result text displays 'You entered: TAB'
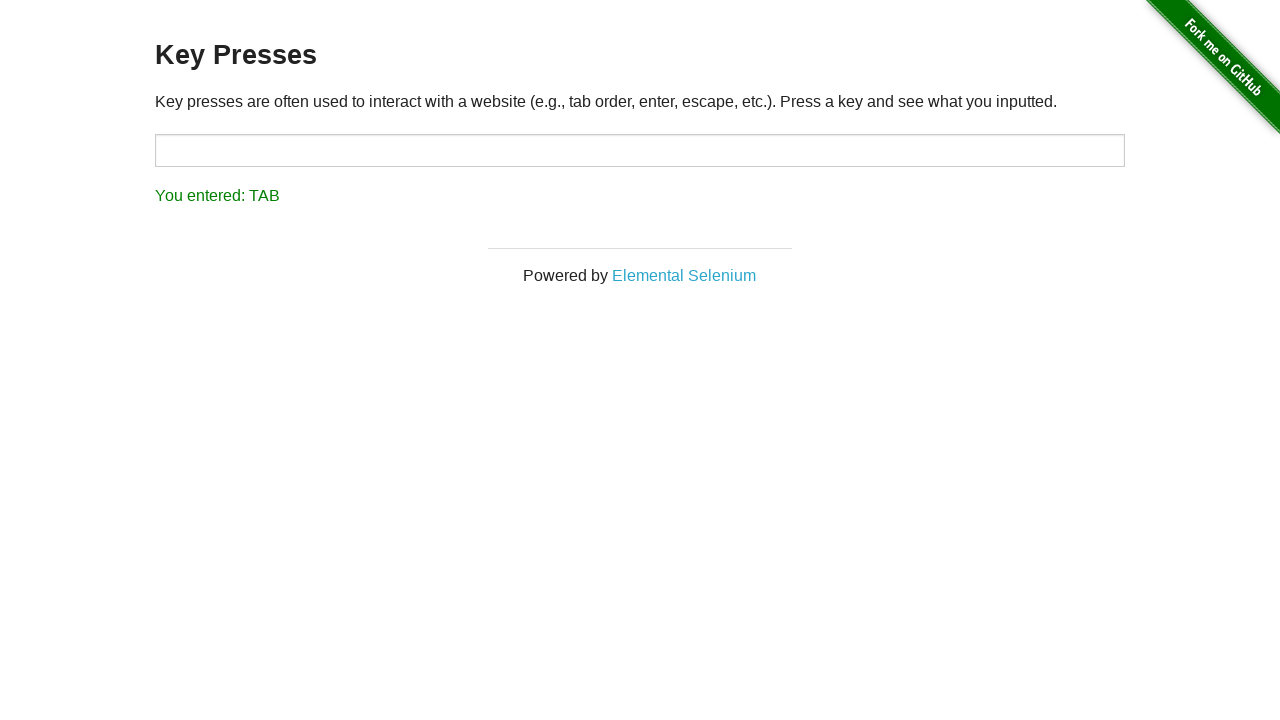

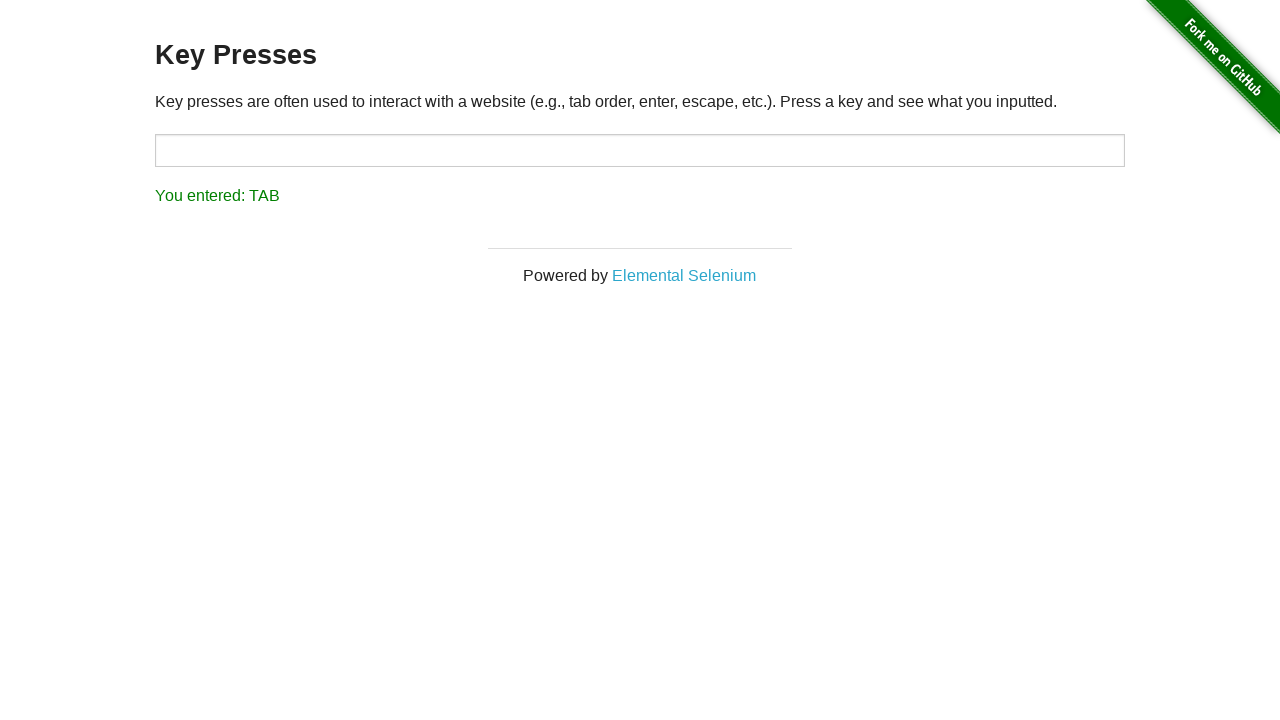